Tests that clicking "Clear completed" removes completed items from the list.

Starting URL: https://demo.playwright.dev/todomvc

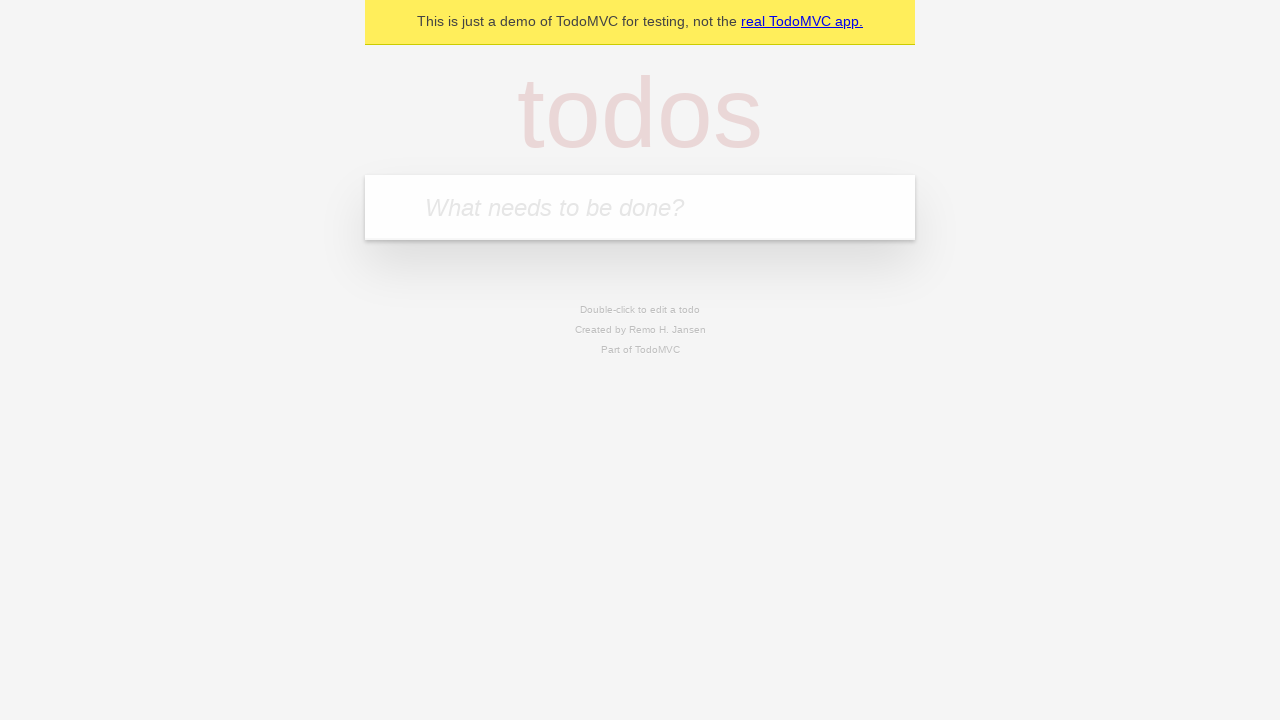

Filled todo input with 'buy some cheese' on internal:attr=[placeholder="What needs to be done?"i]
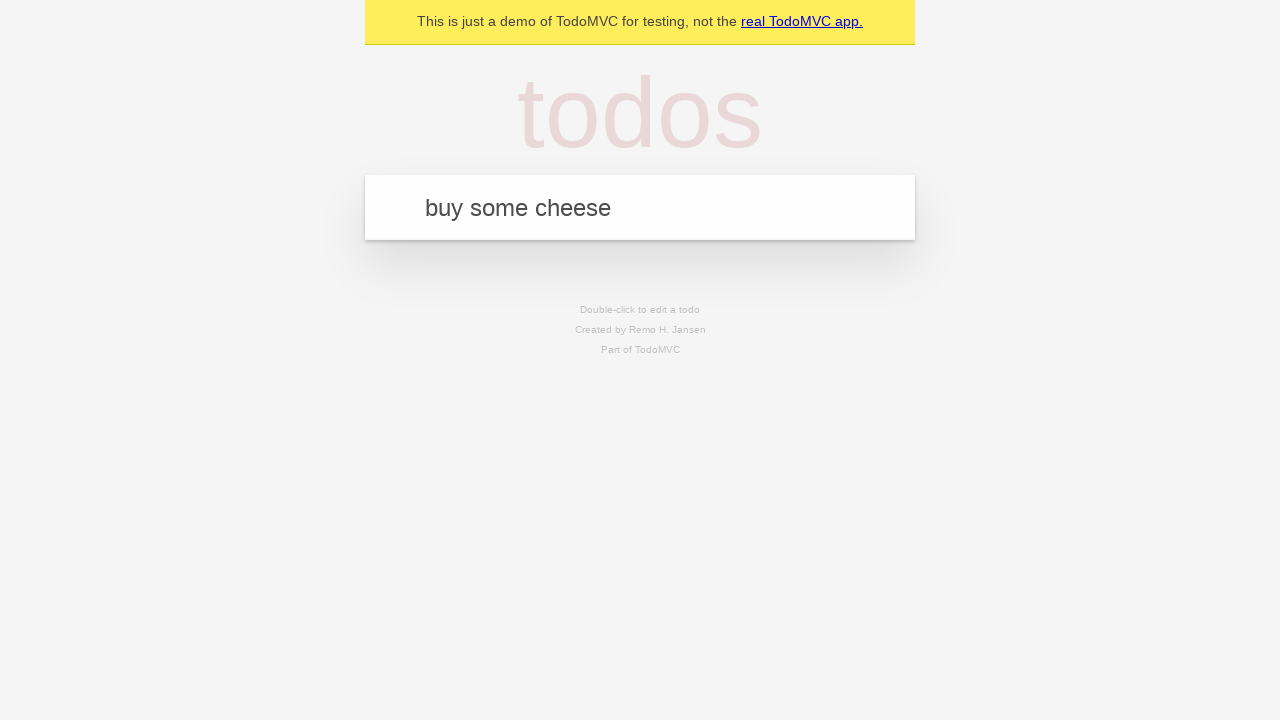

Pressed Enter to add first todo on internal:attr=[placeholder="What needs to be done?"i]
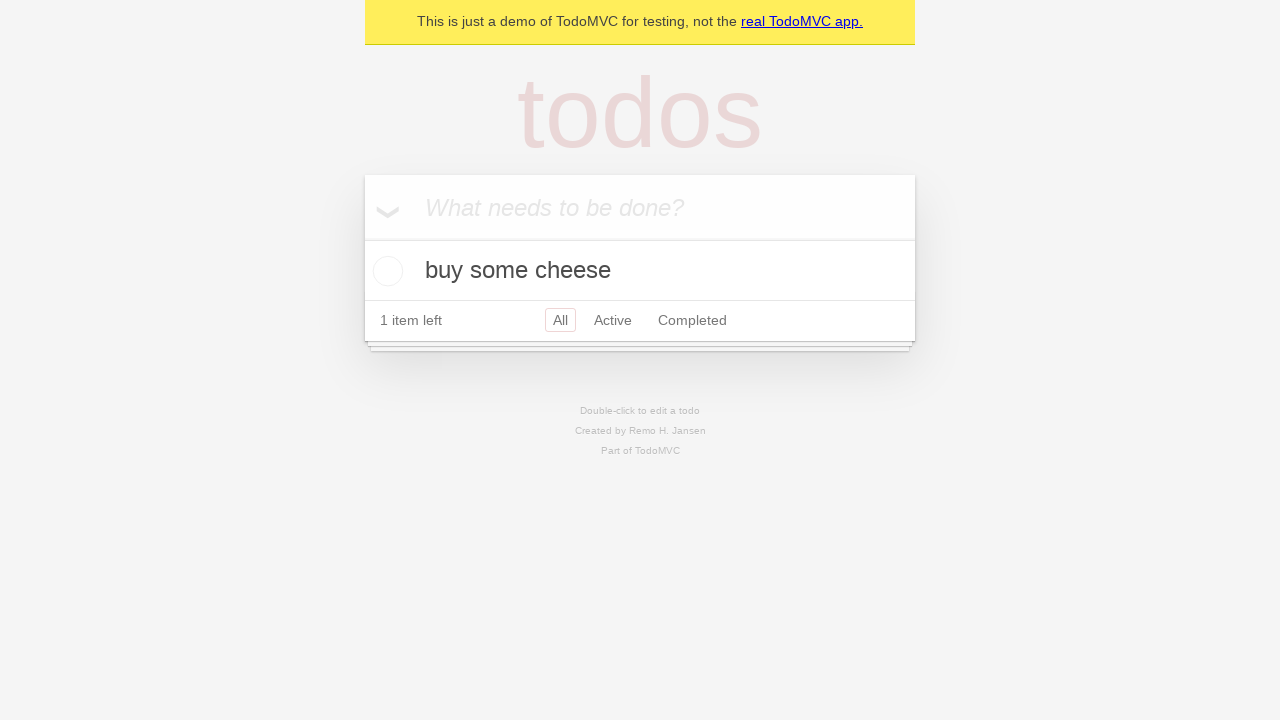

Filled todo input with 'feed the cat' on internal:attr=[placeholder="What needs to be done?"i]
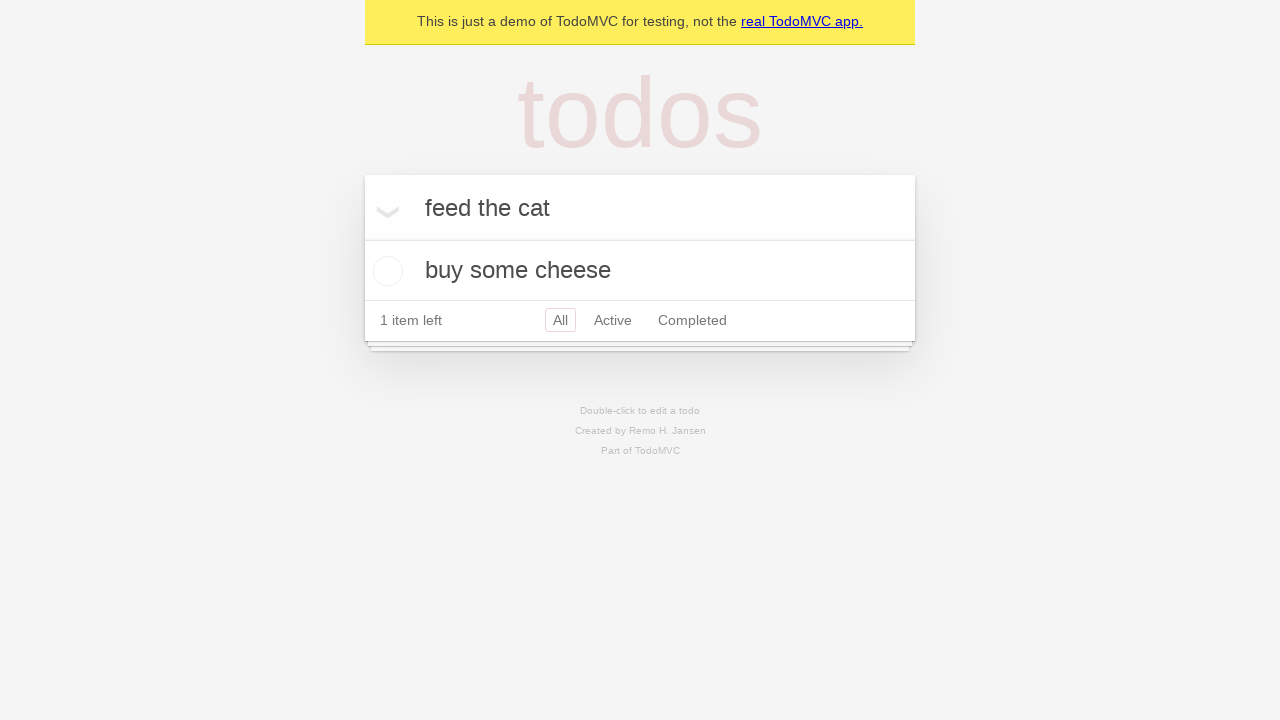

Pressed Enter to add second todo on internal:attr=[placeholder="What needs to be done?"i]
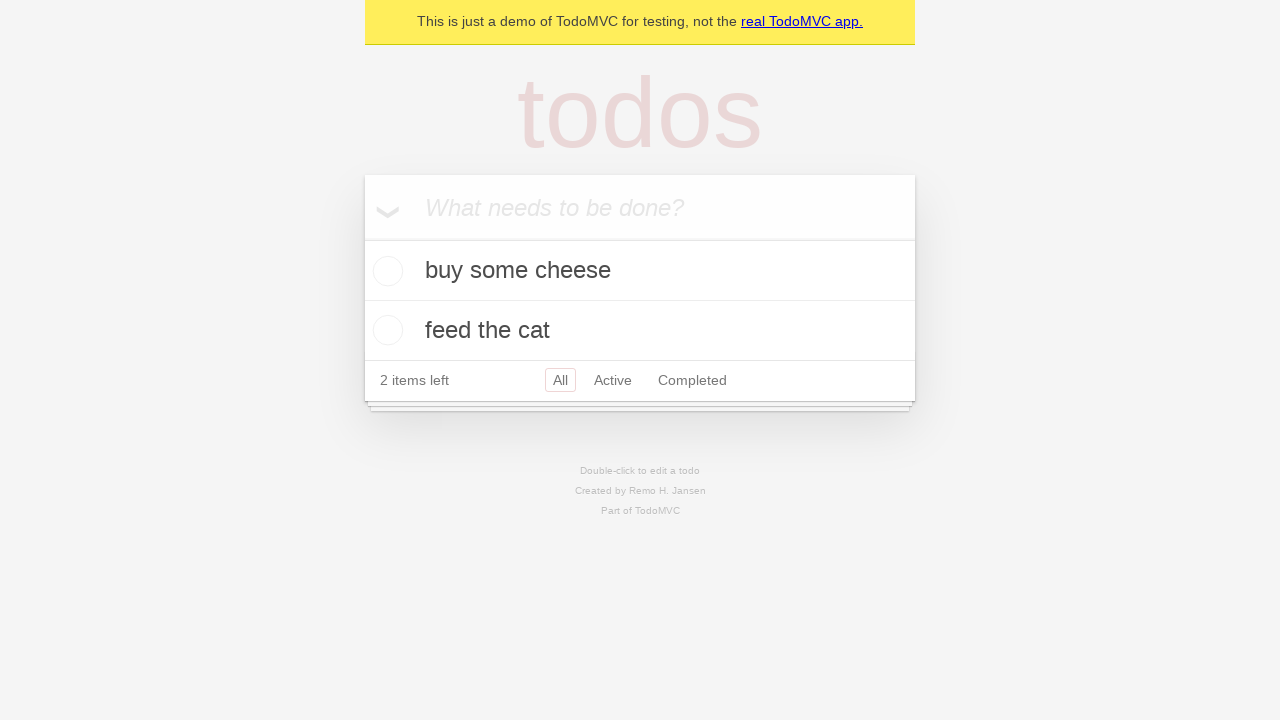

Filled todo input with 'book a doctors appointment' on internal:attr=[placeholder="What needs to be done?"i]
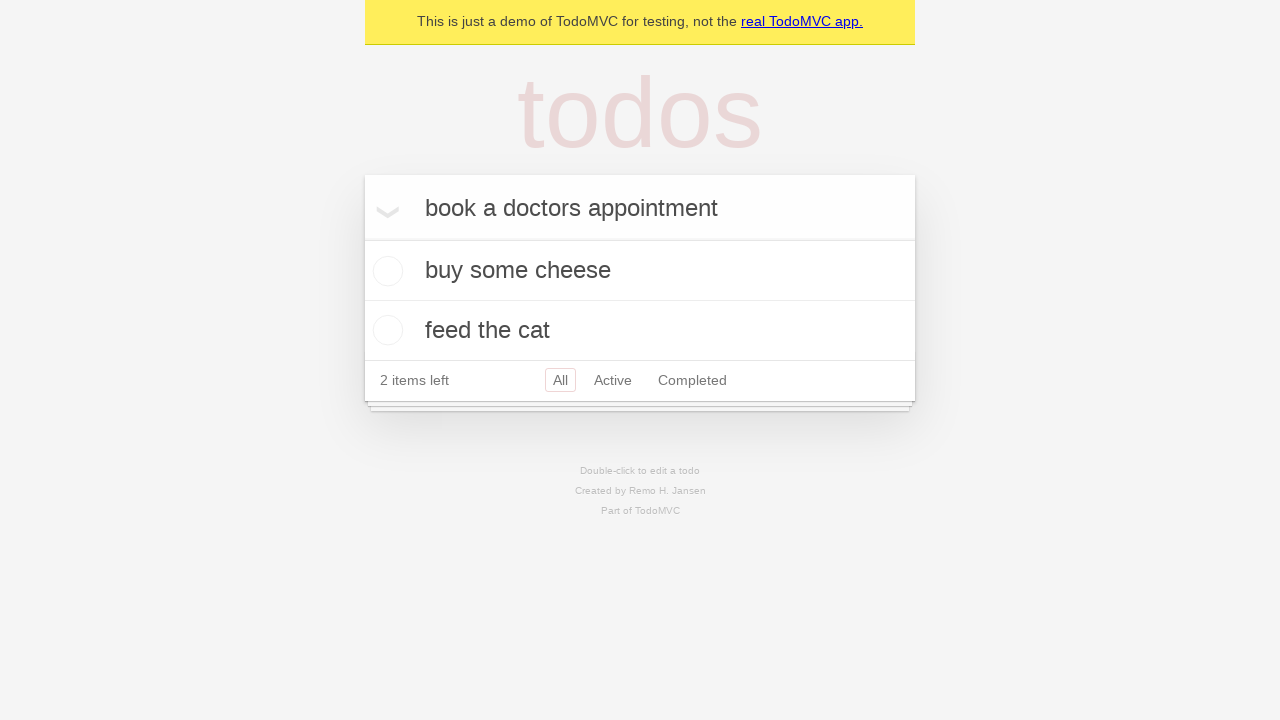

Pressed Enter to add third todo on internal:attr=[placeholder="What needs to be done?"i]
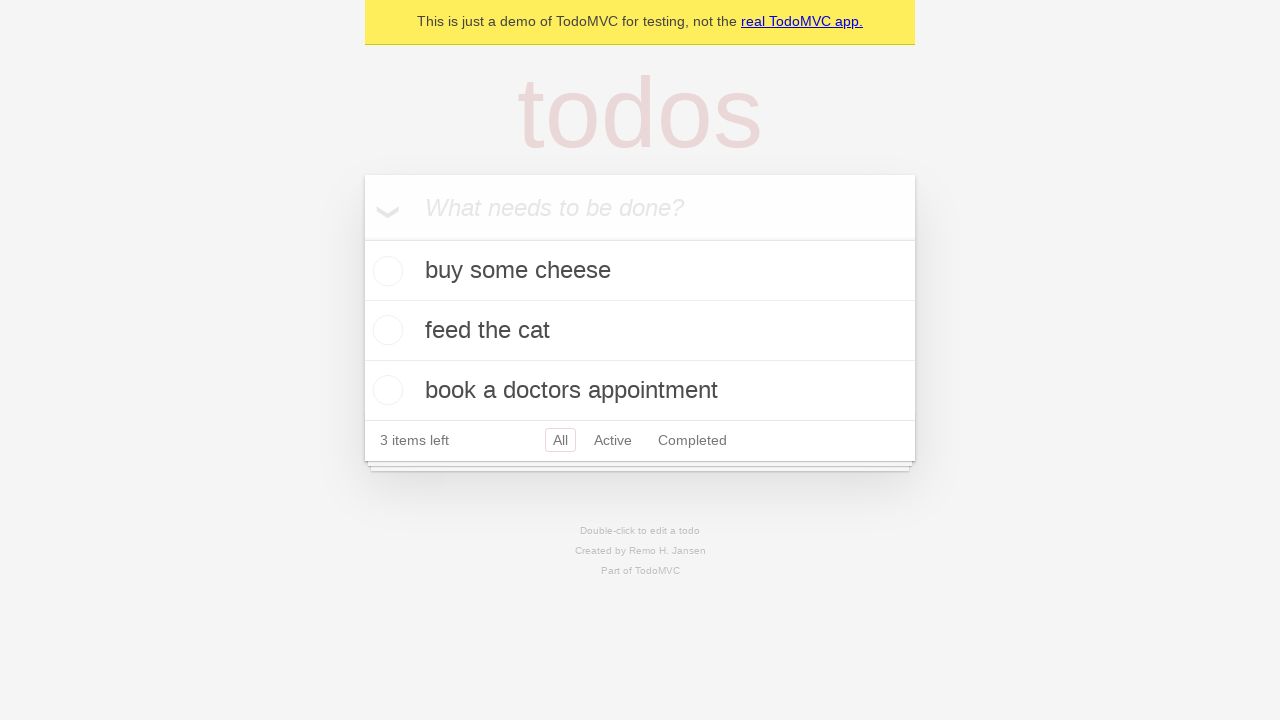

Checked the second todo (feed the cat) at (385, 330) on [data-testid='todo-item'] >> nth=1 >> internal:role=checkbox
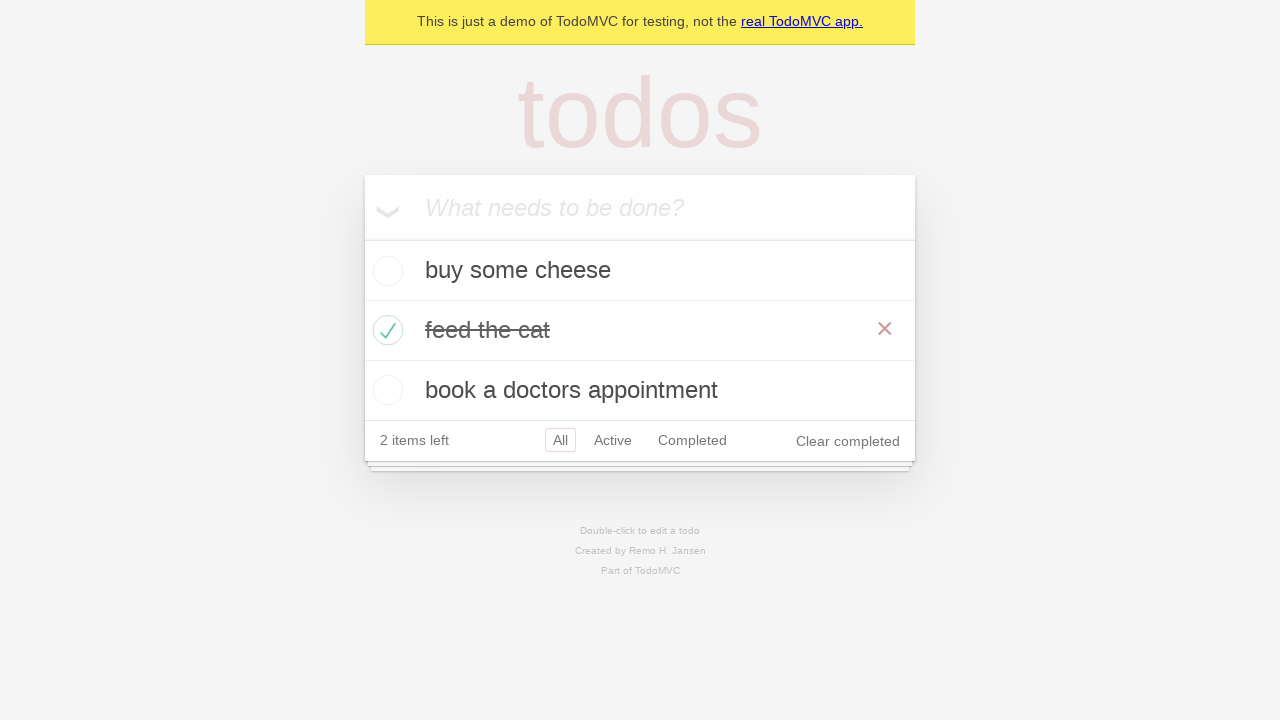

Clicked 'Clear completed' button to remove completed items at (848, 441) on internal:role=button[name="Clear completed"i]
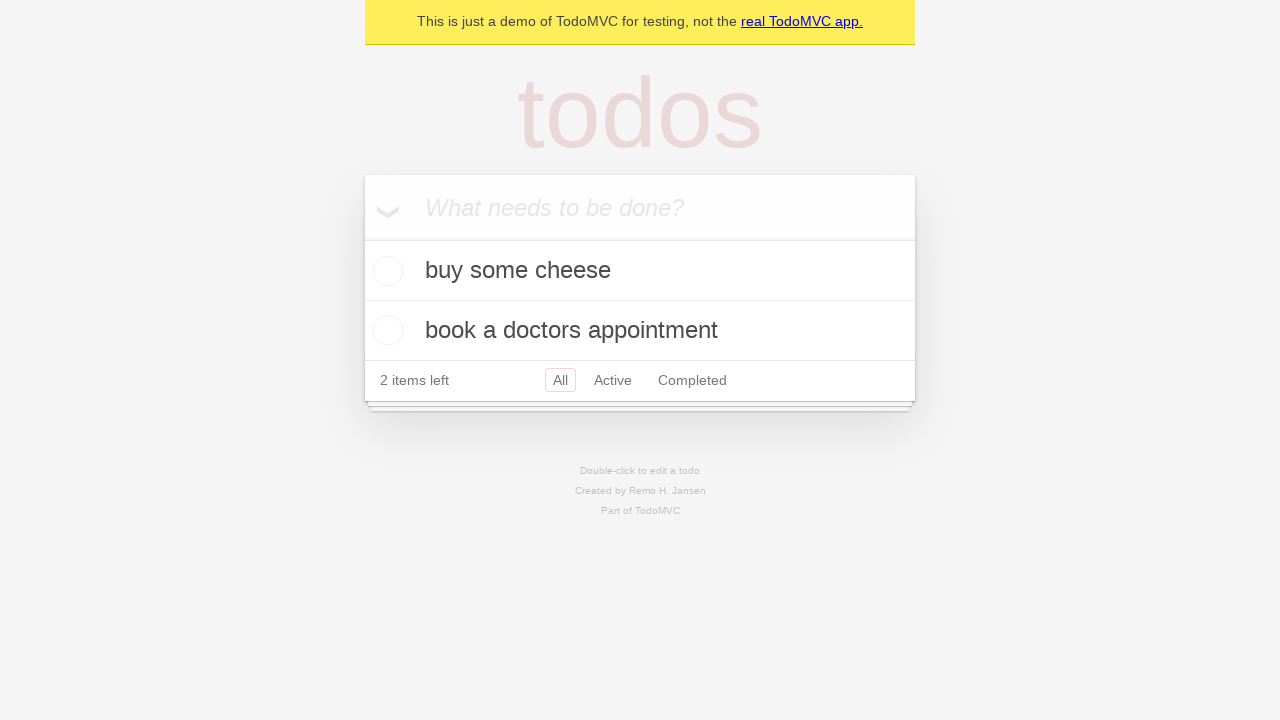

Waited for todo list to update
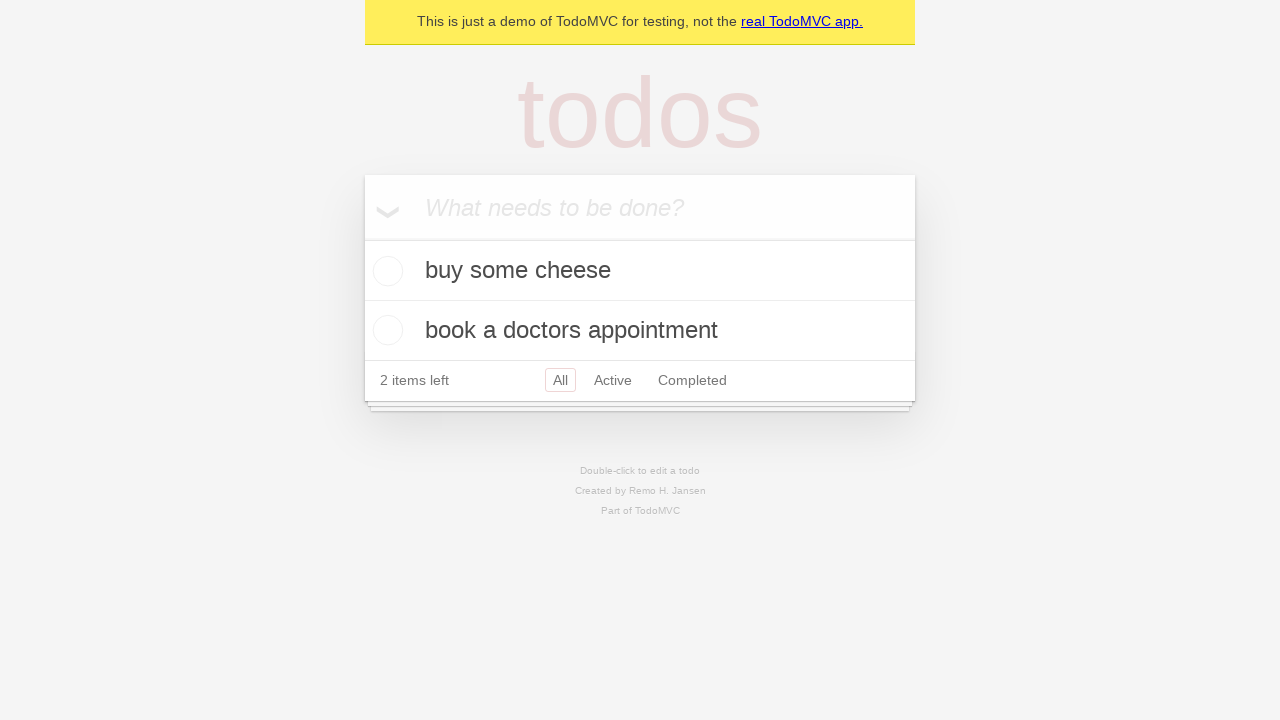

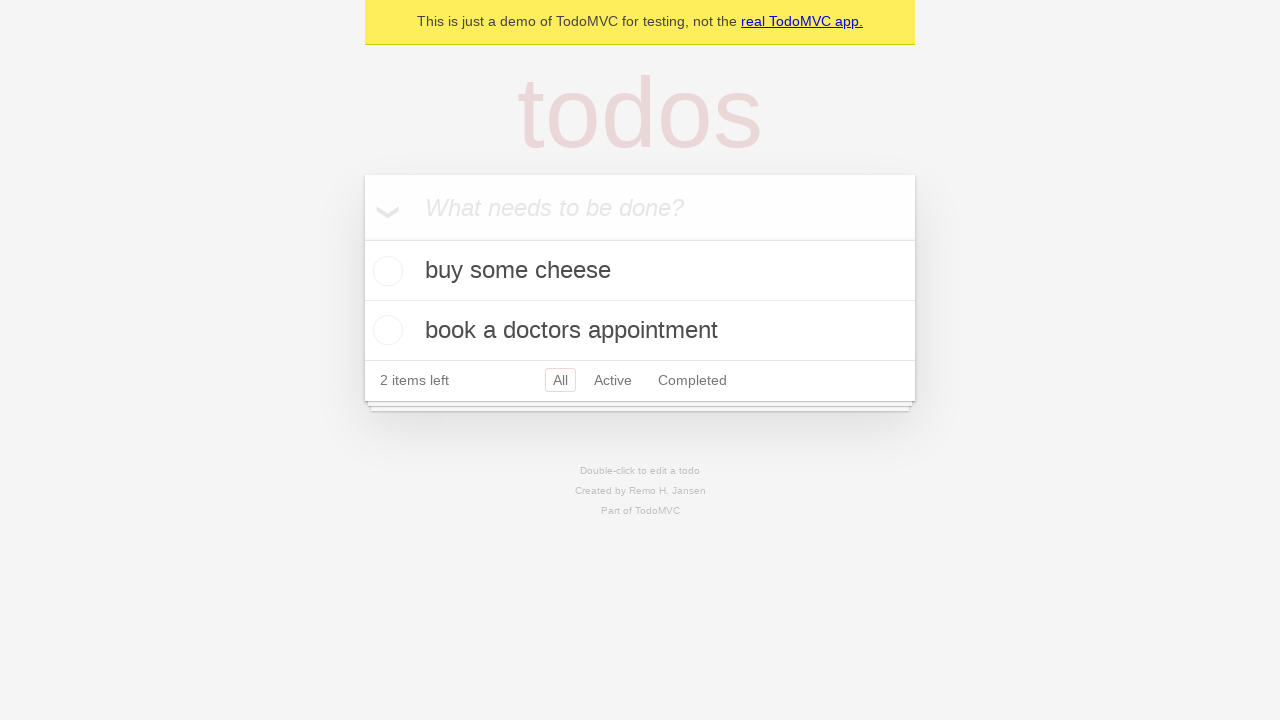